Tests handling a JavaScript confirmation alert by clicking the trigger button and dismissing the dialog

Starting URL: https://the-internet.herokuapp.com/javascript_alerts

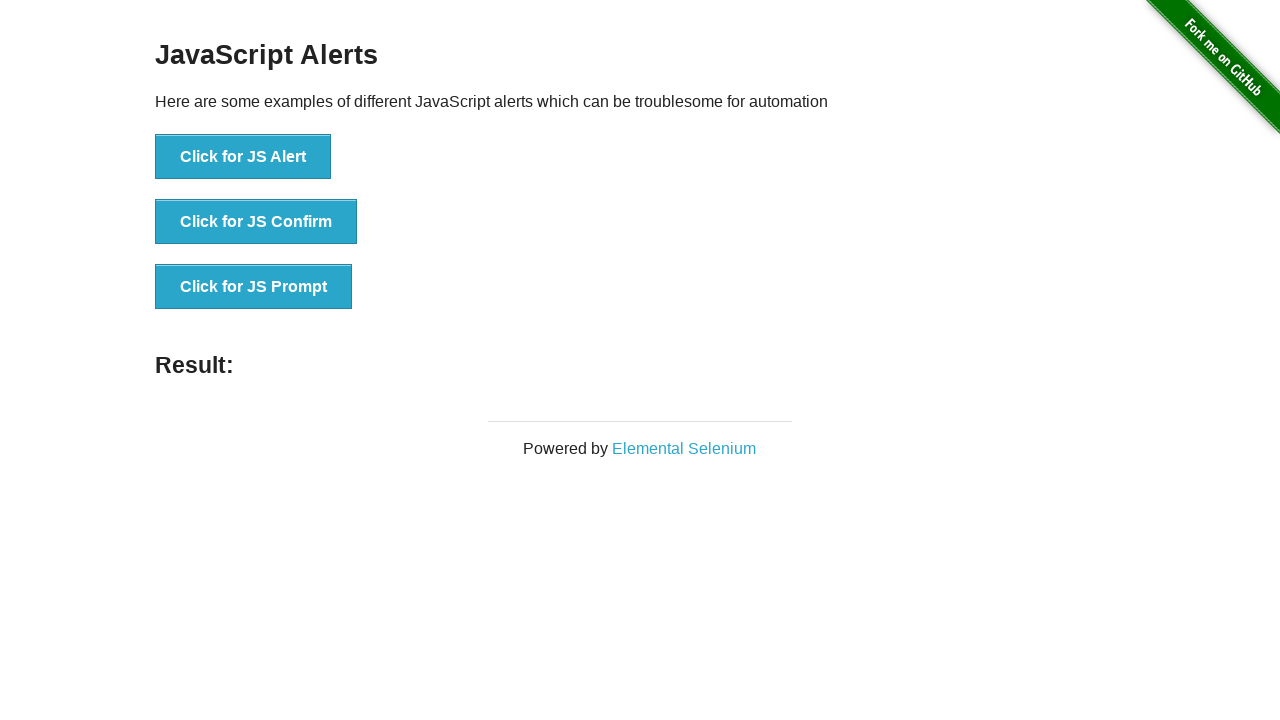

Set up dialog handler to dismiss confirmation alerts
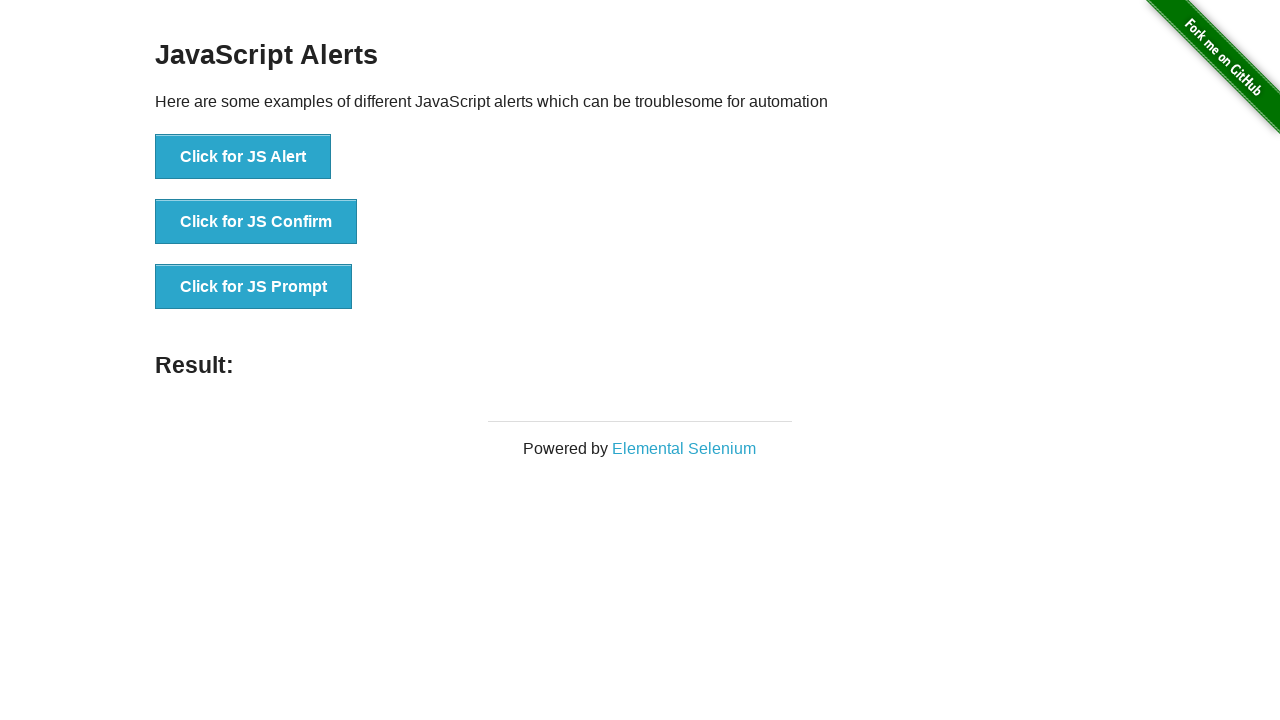

Clicked button to trigger JavaScript confirmation alert at (256, 222) on xpath=//button[text()='Click for JS Confirm']
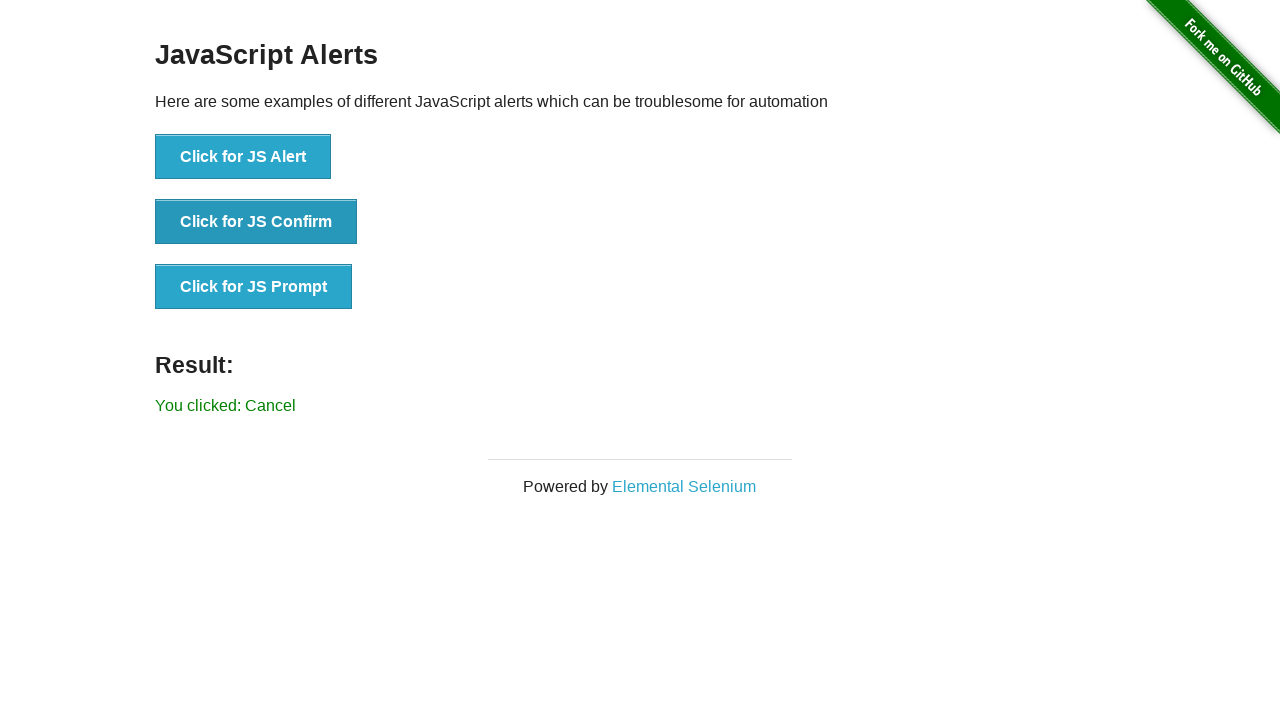

Confirmation dialog was dismissed and result text updated
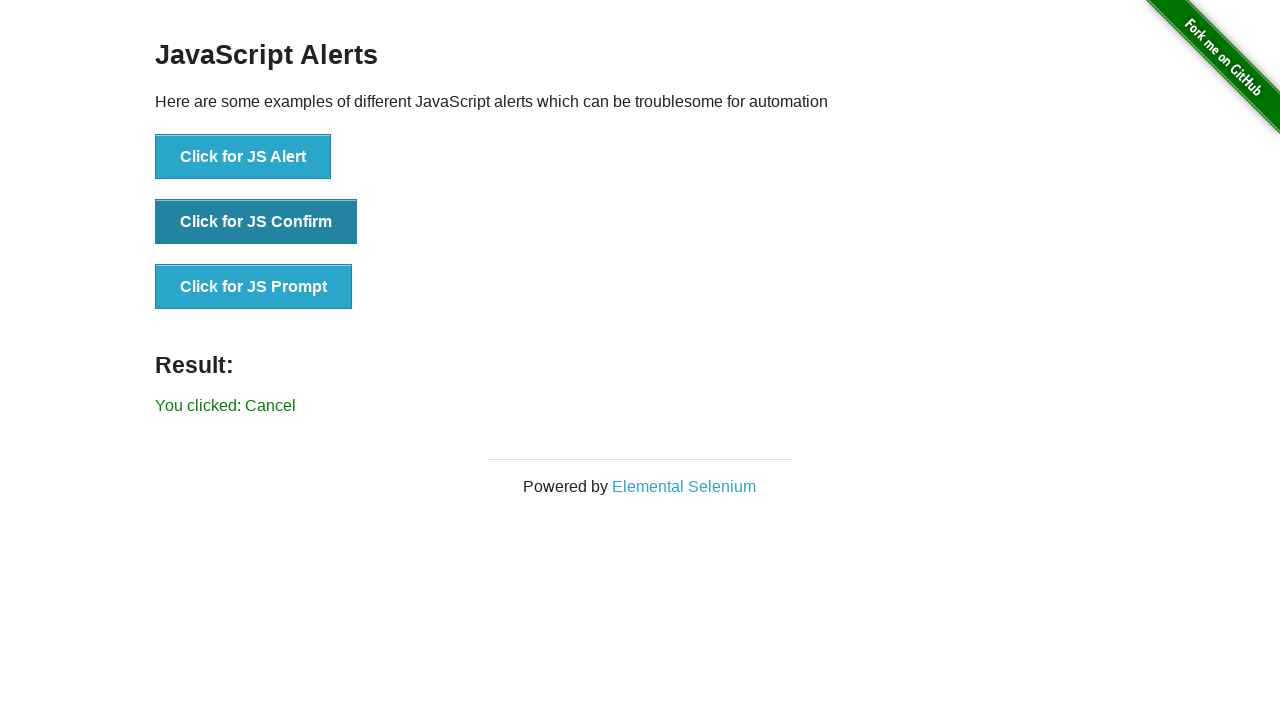

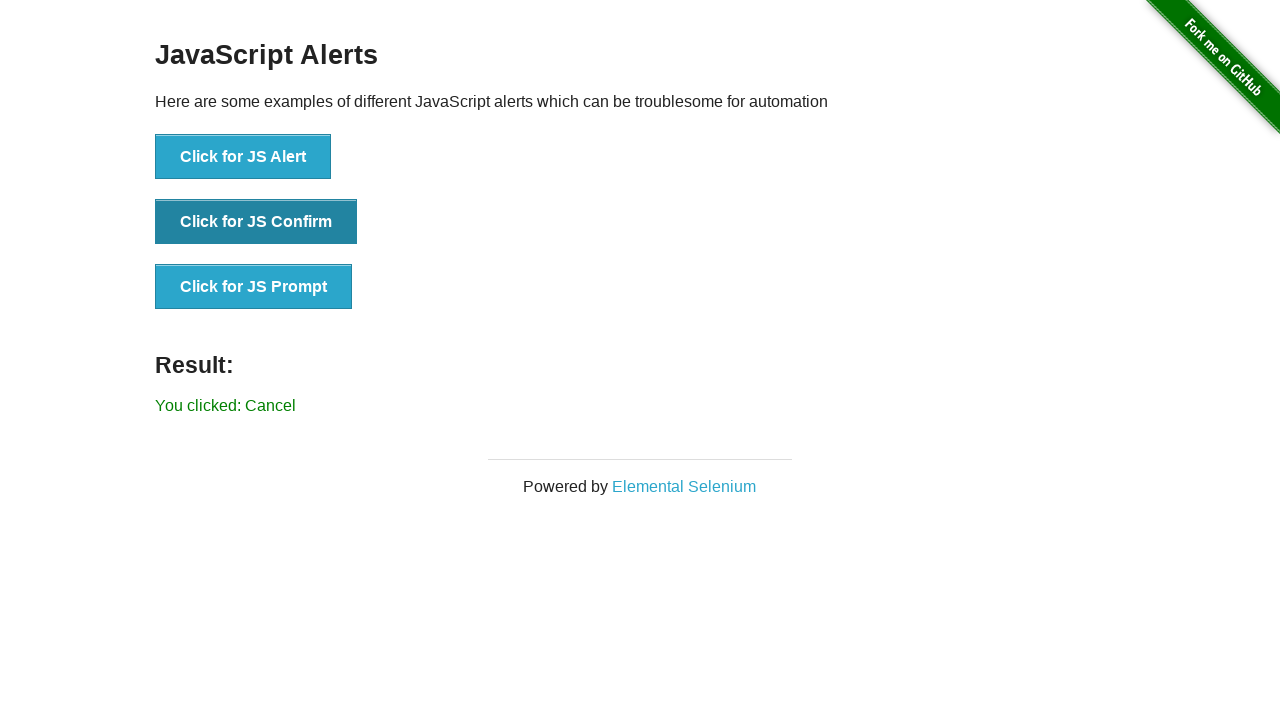